Fills out a registration form with personal details including name, title, gender, employment status, and account credentials

Starting URL: https://uibank.uipath.com/register-account

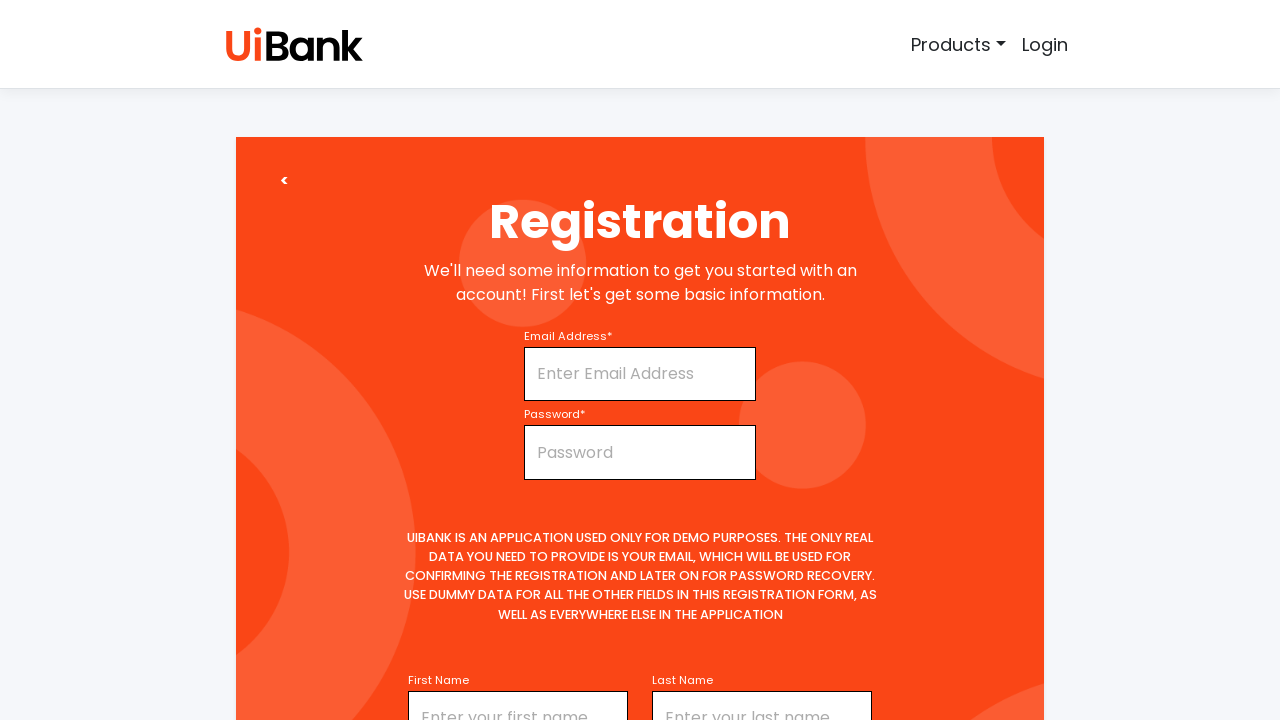

Filled first name field with 'John' on #firstName
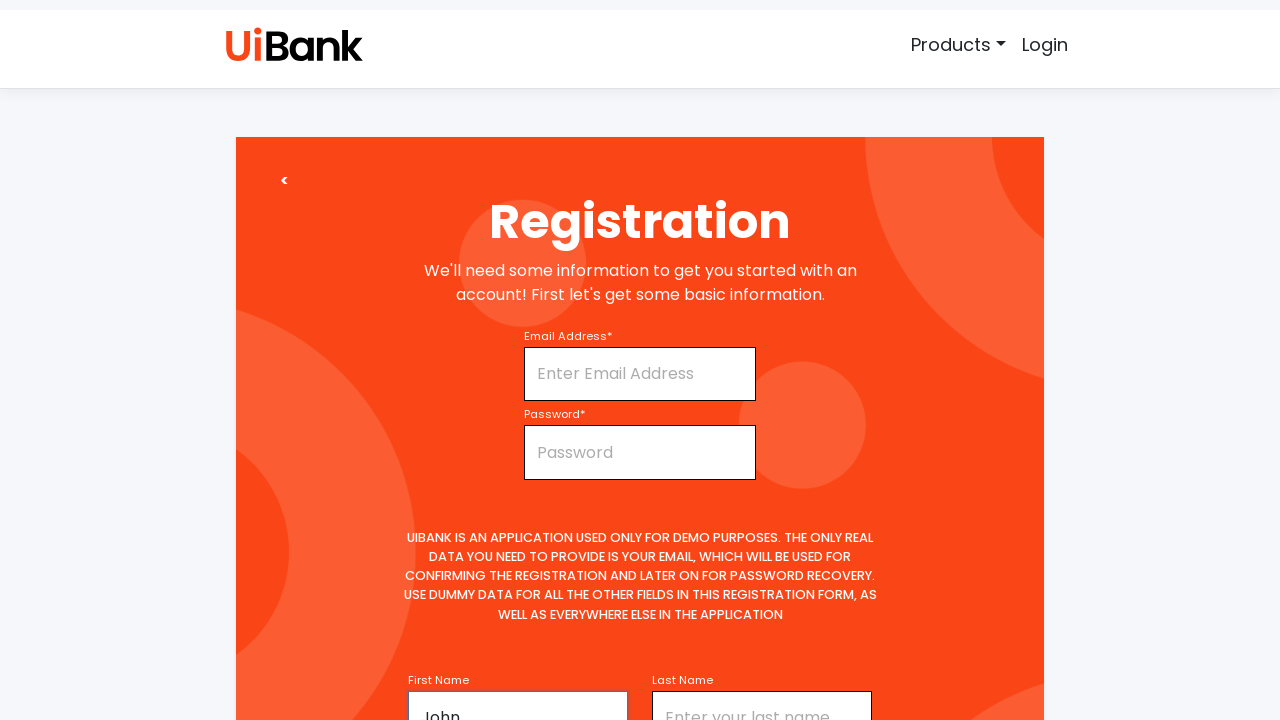

Selected 'mr' from title dropdown on #title
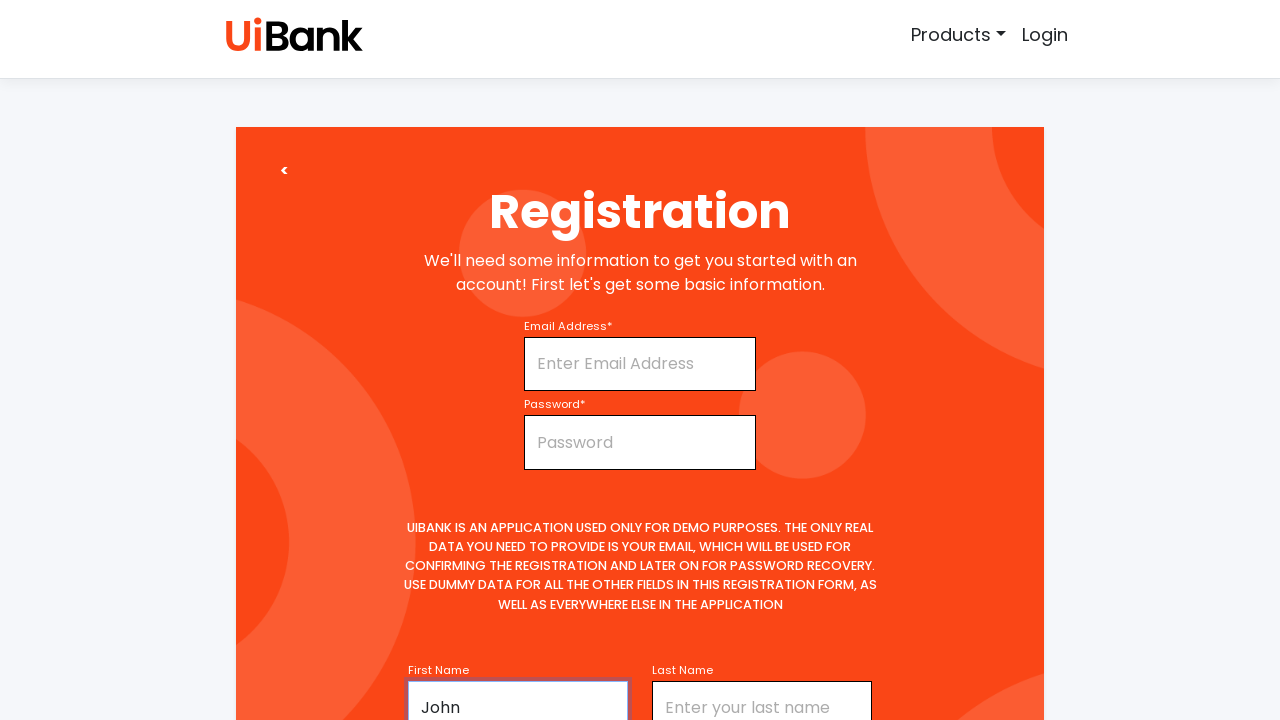

Filled middle name field with 'A' on #middleName
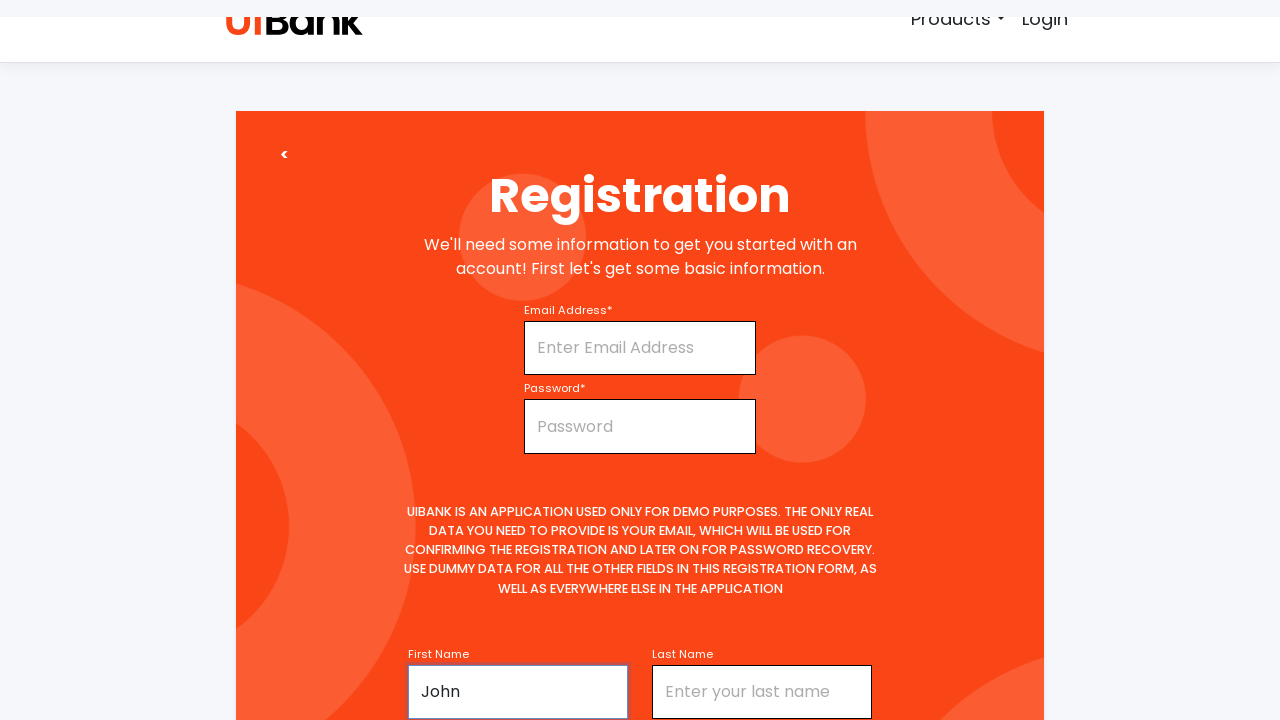

Filled last name field with 'Smith' on #lastName
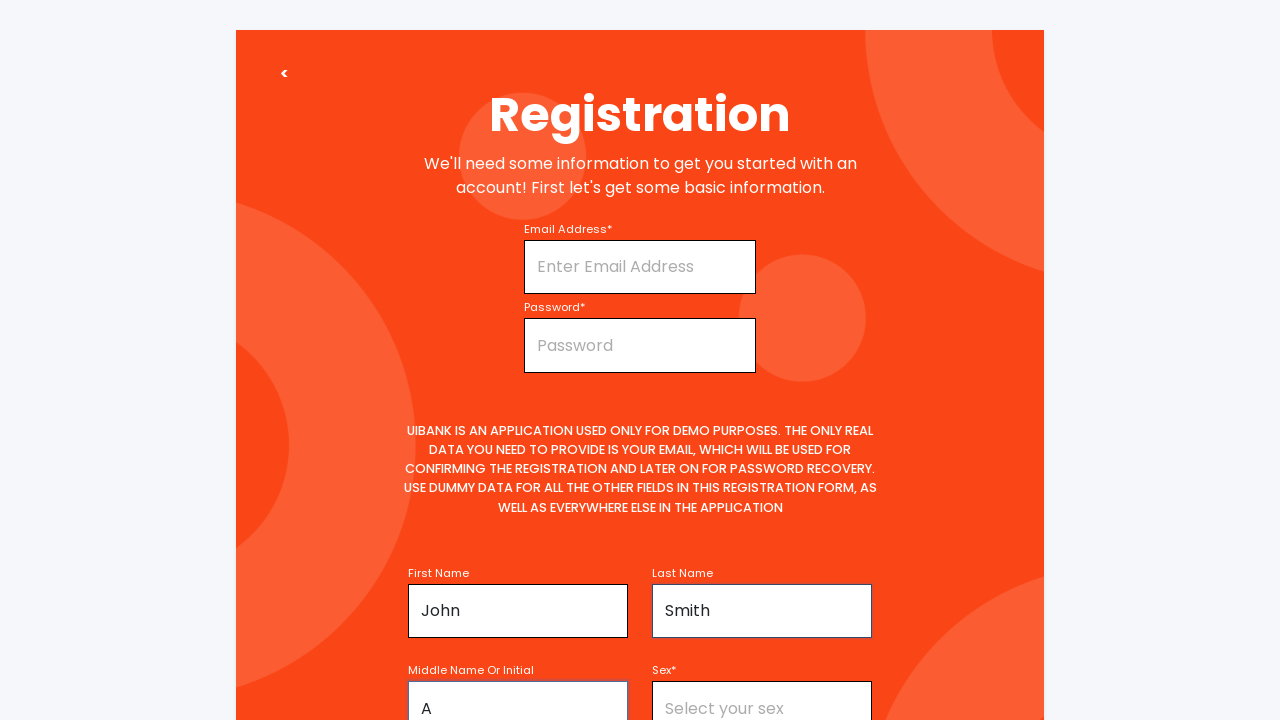

Selected first option from gender dropdown on #sex
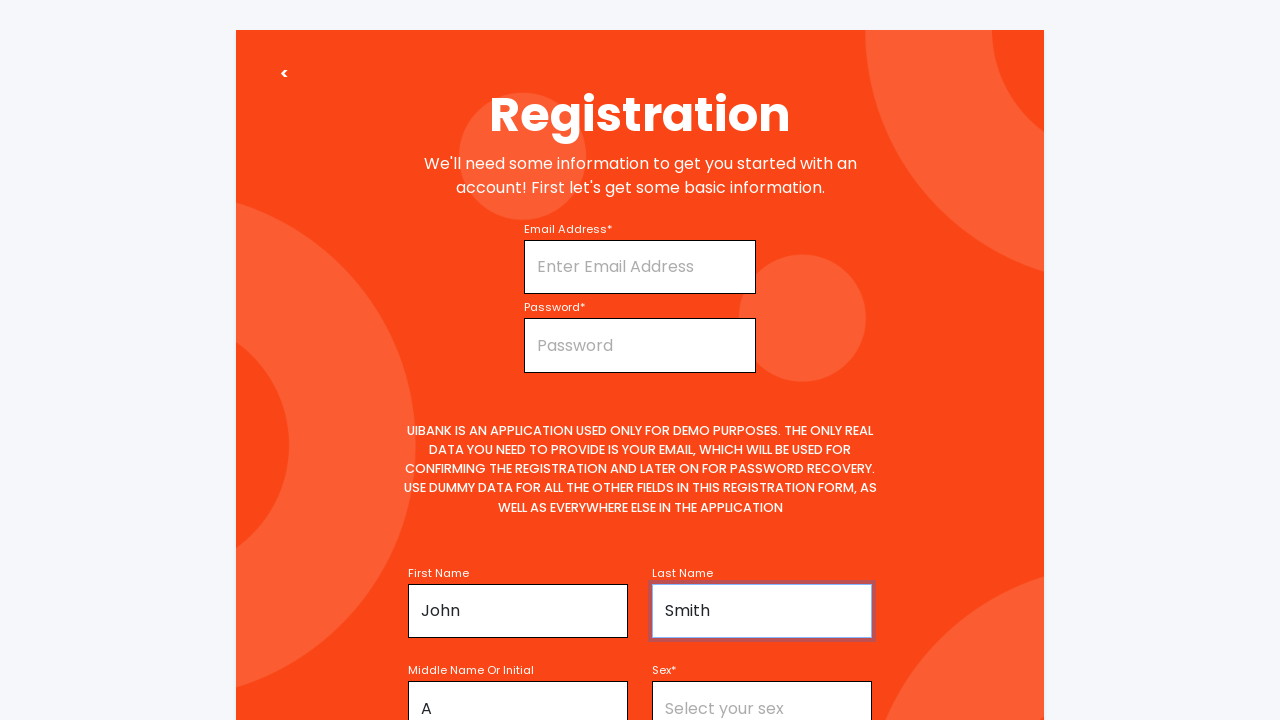

Selected 'Unemployed' from employment status dropdown on #employmentStatus
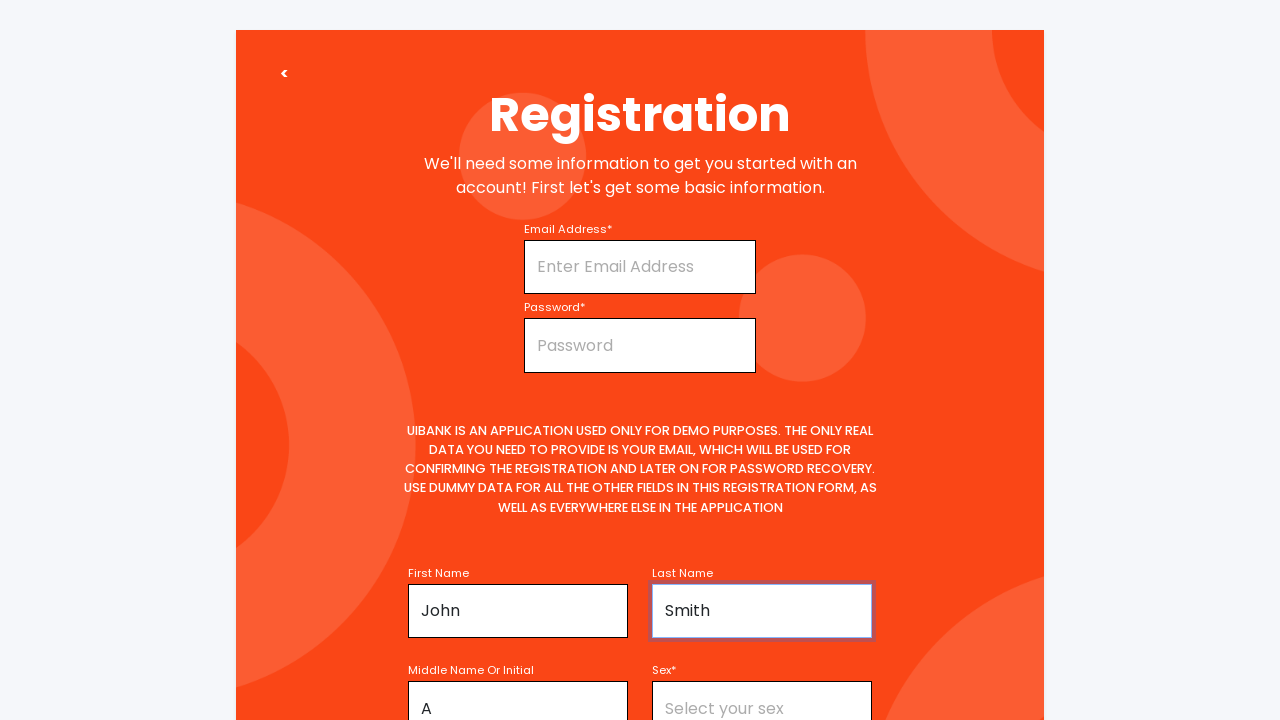

Filled number of dependents field with '2' on #numberOfDependents
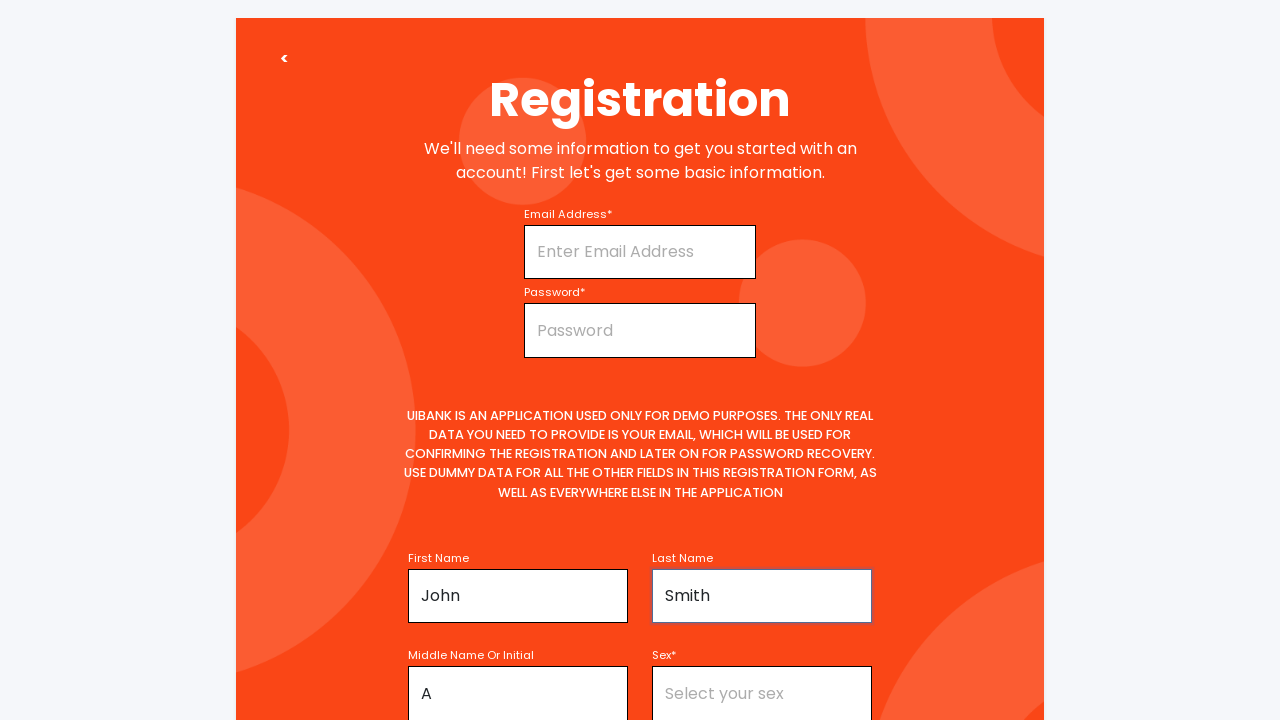

Filled username field with 'johnsmith456' on #username
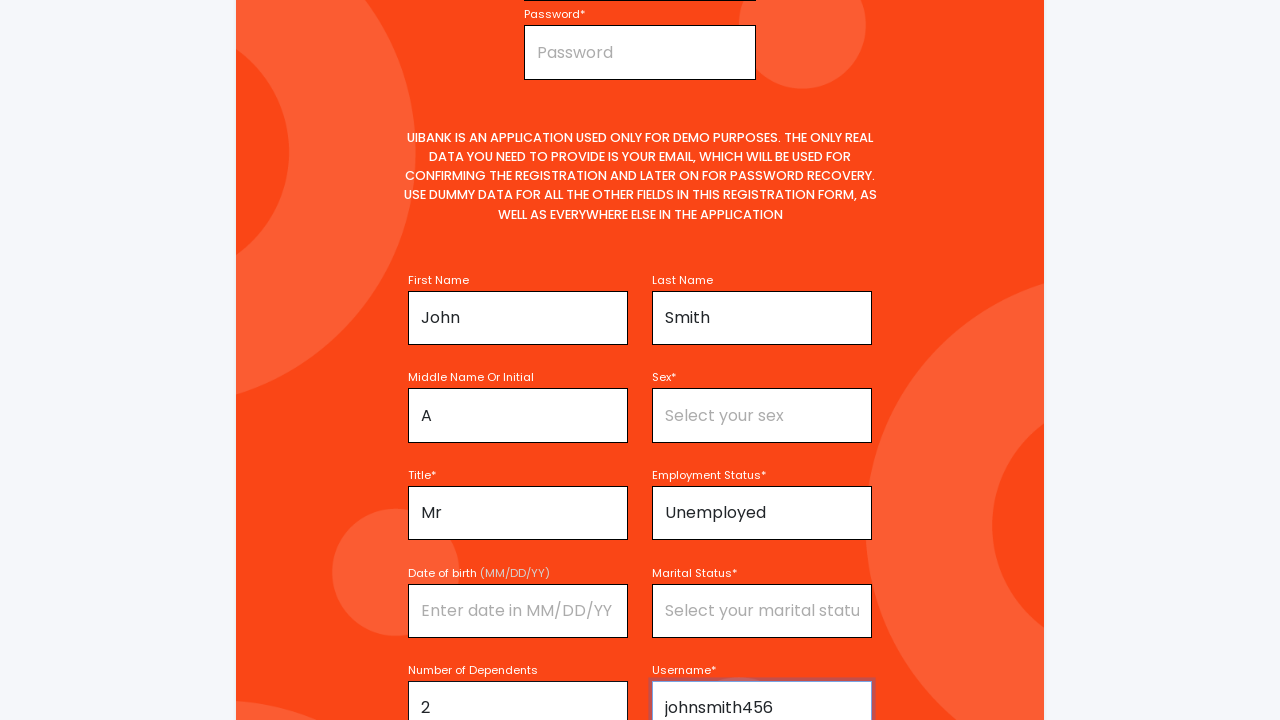

Filled email field with 'johnsmith456@example.com' on #email
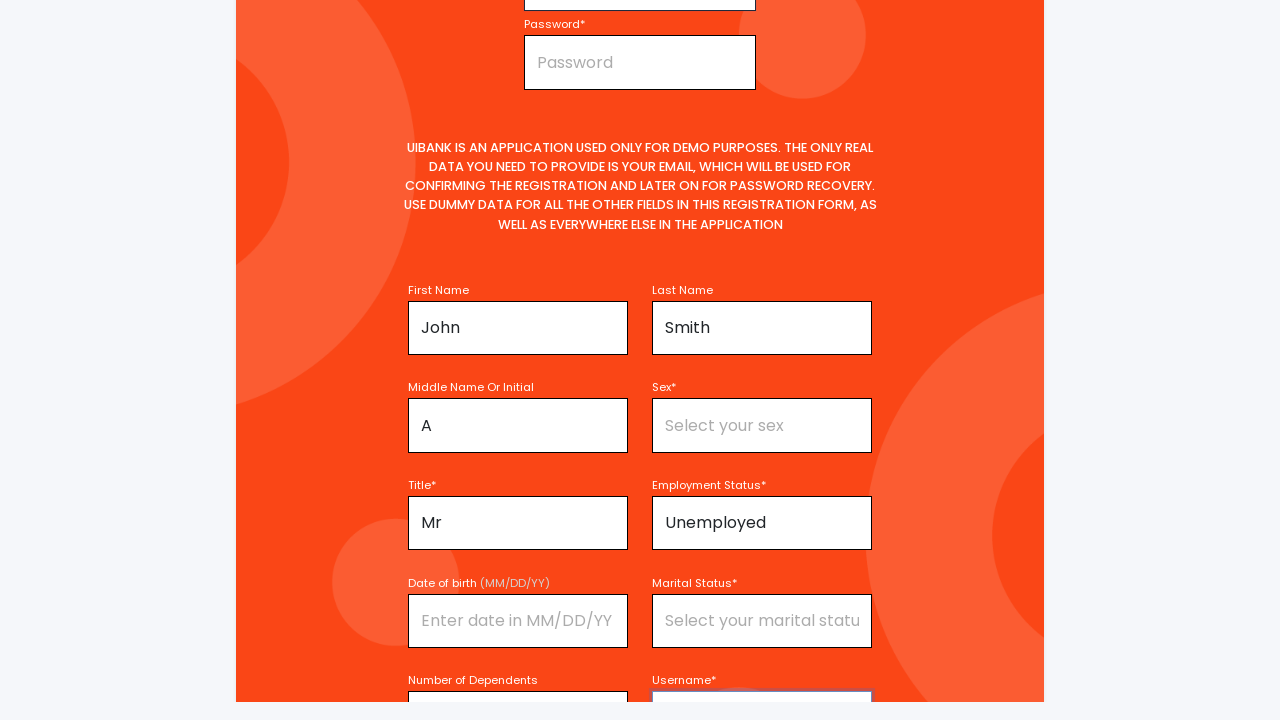

Filled password field with 'SecurePass123!' on #password
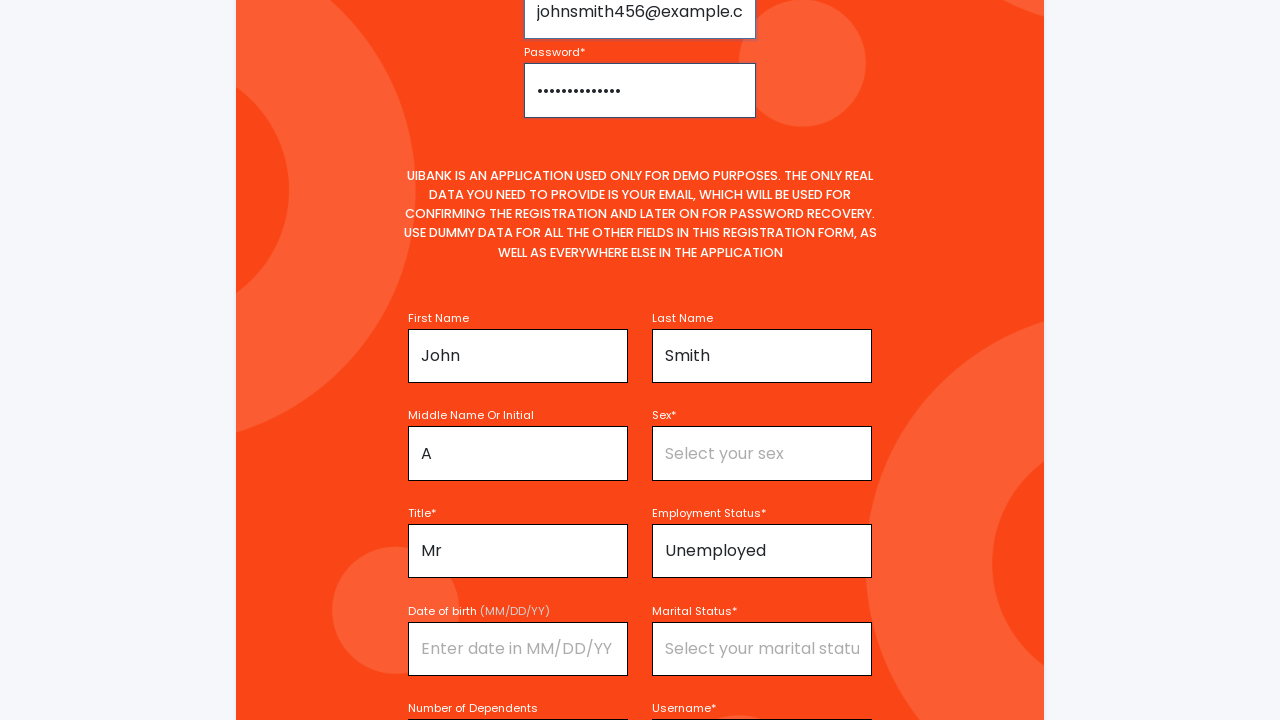

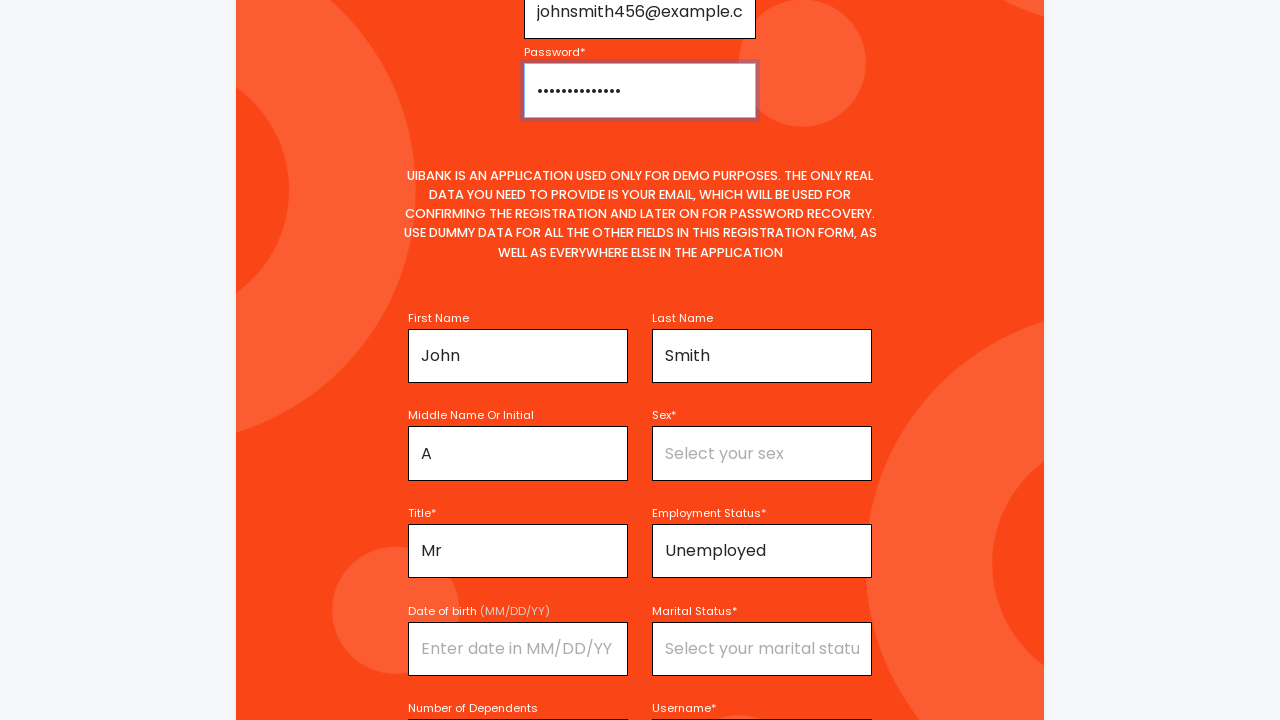